Tests table interaction functionality by verifying table structure (rows and columns), reading cell values, sorting the table by clicking the header, and verifying the table data after sorting.

Starting URL: https://v1.training-support.net/selenium/tables

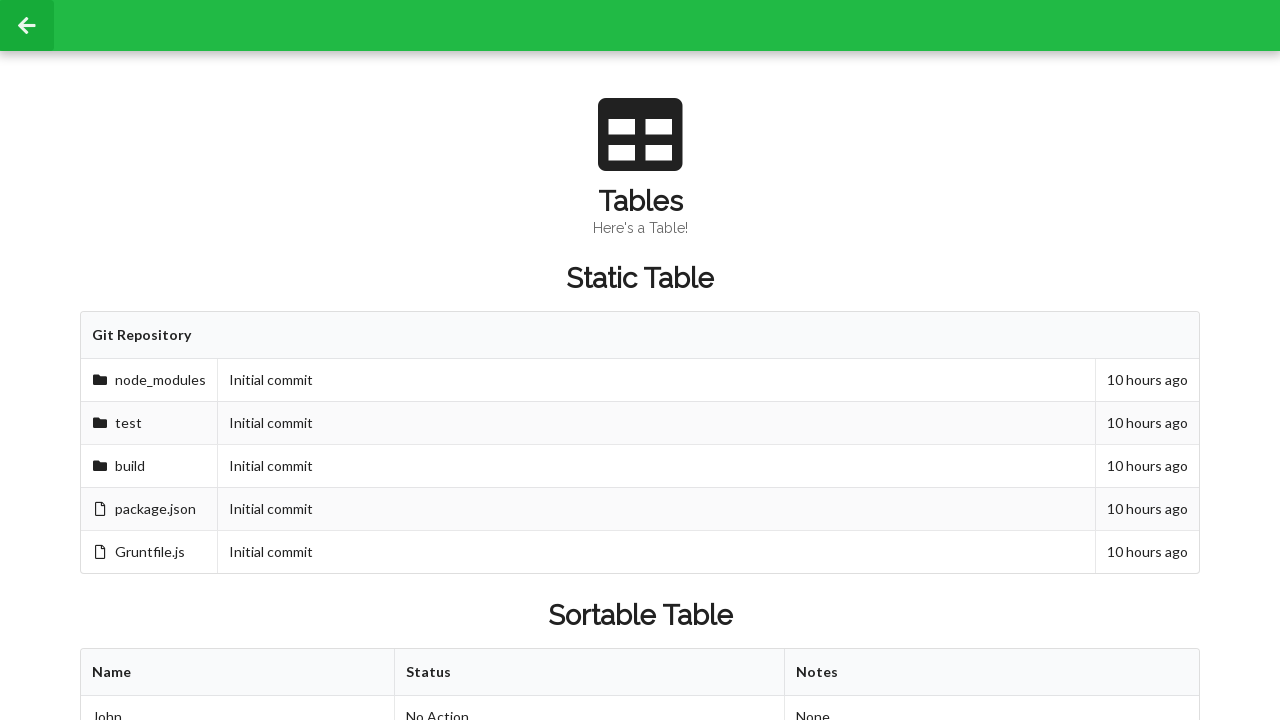

Sortable table loaded and present on page
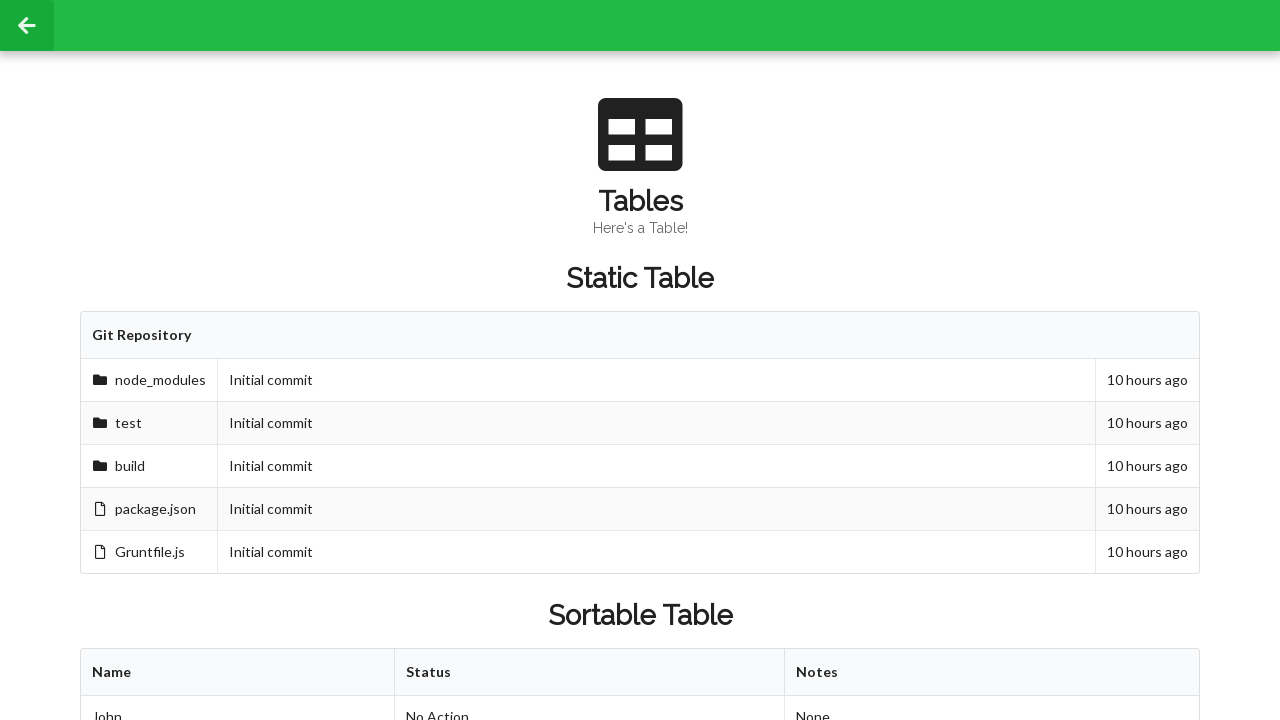

Table first row cell verified
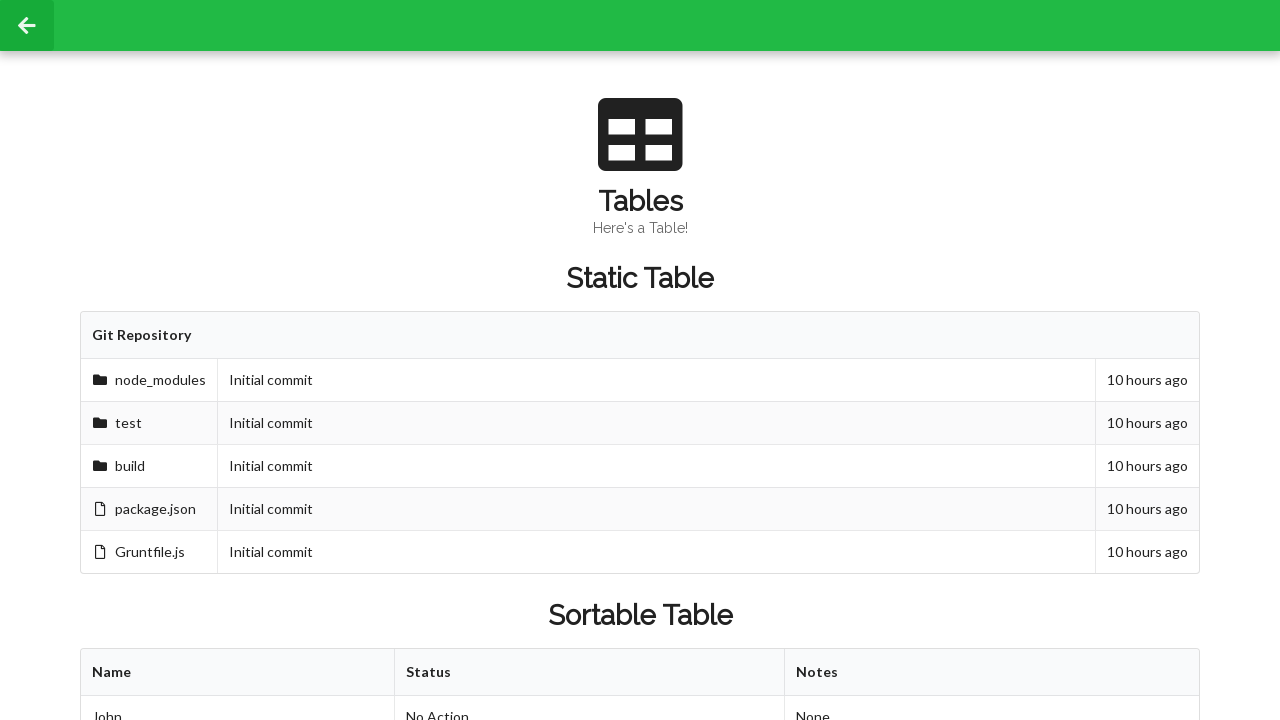

Table body rows verified
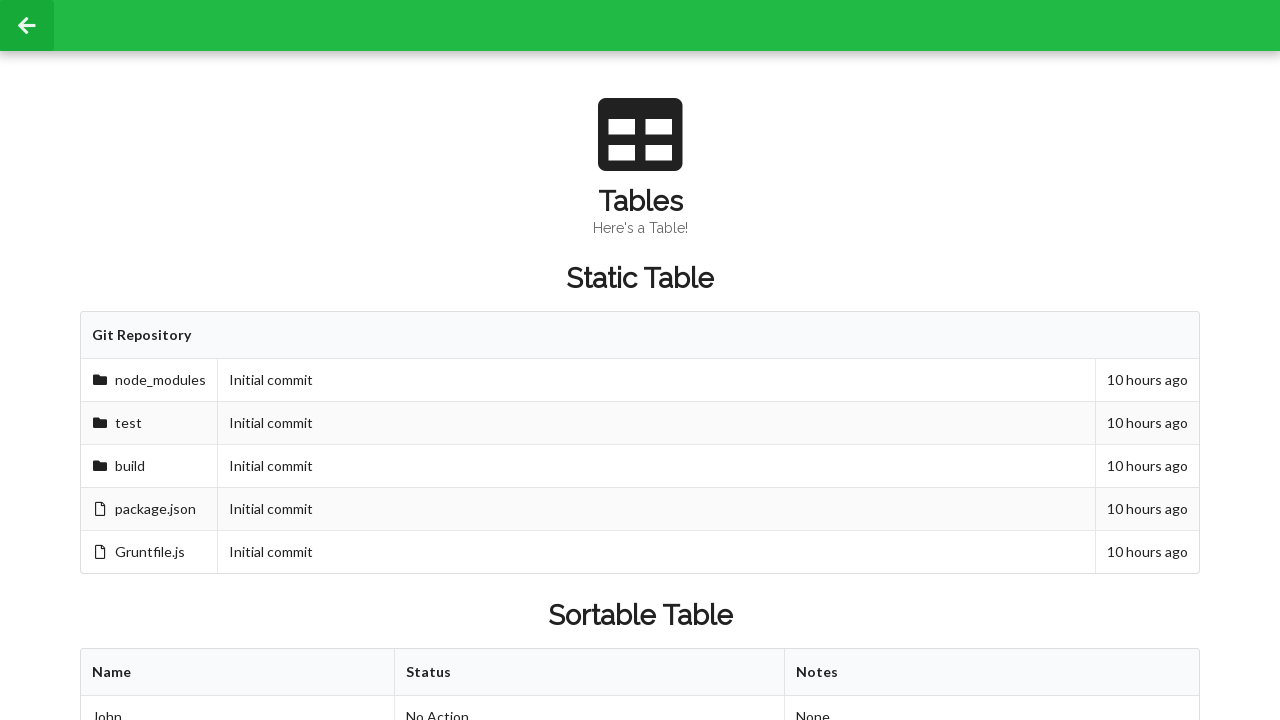

Second row, second column cell located (before sorting)
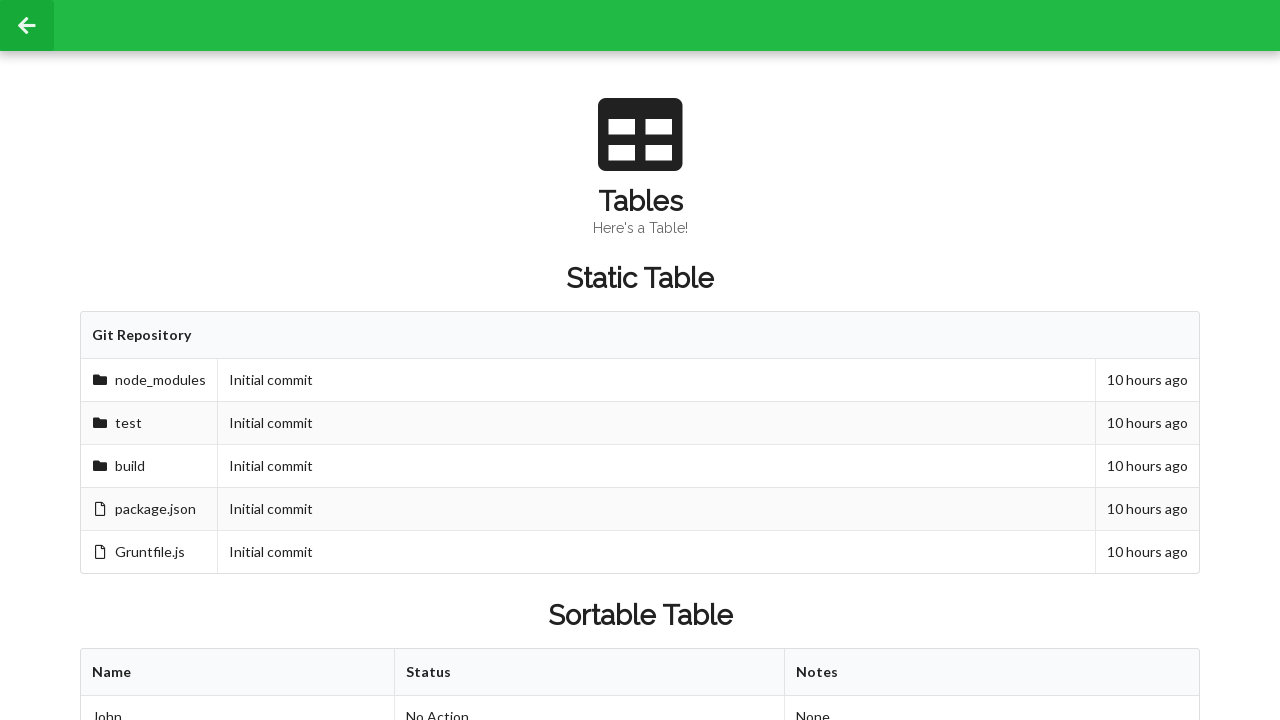

Clicked table header to sort at (238, 673) on xpath=//table[@id='sortableTable']/thead/tr/th
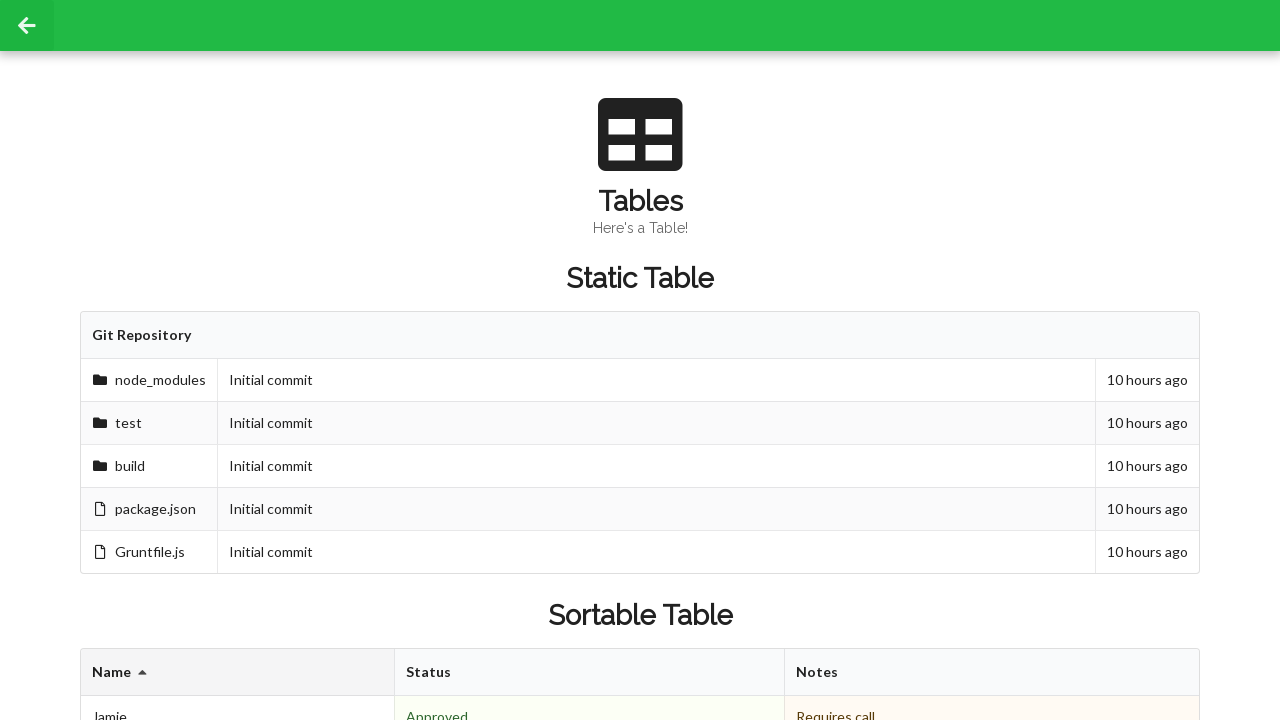

Table sorted and second row, second column cell verified after sorting
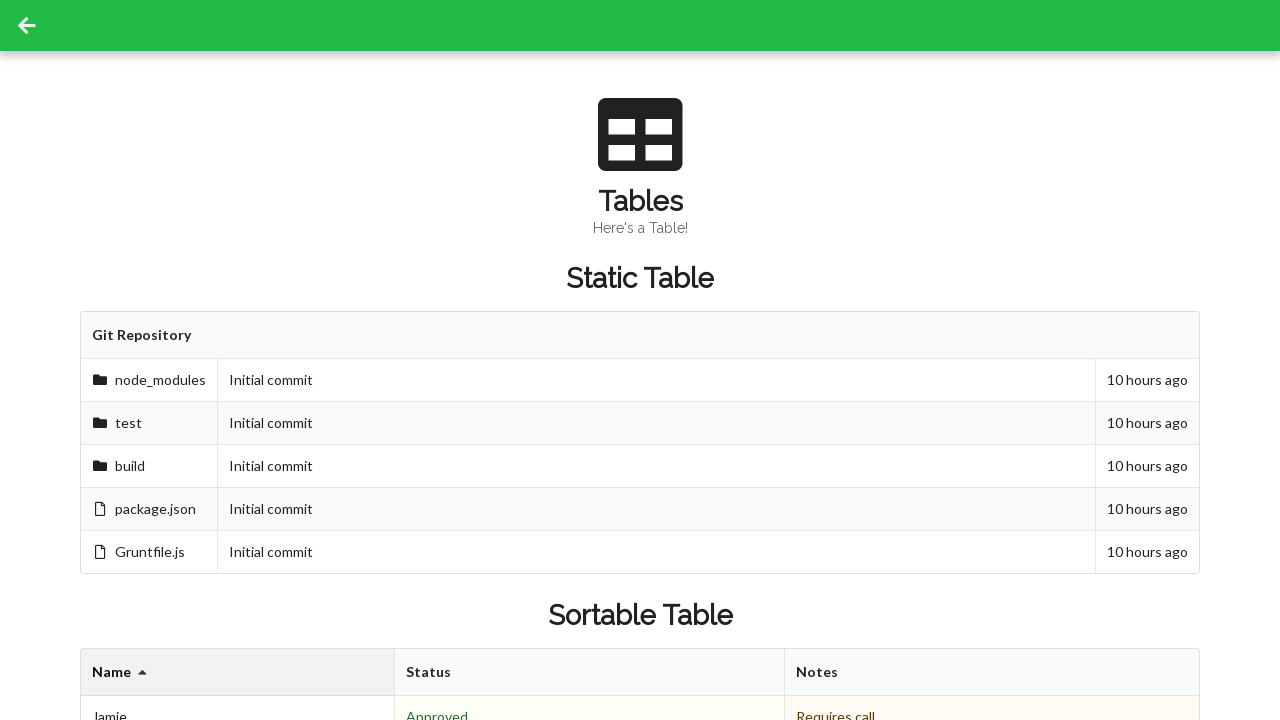

Table footer cells verified
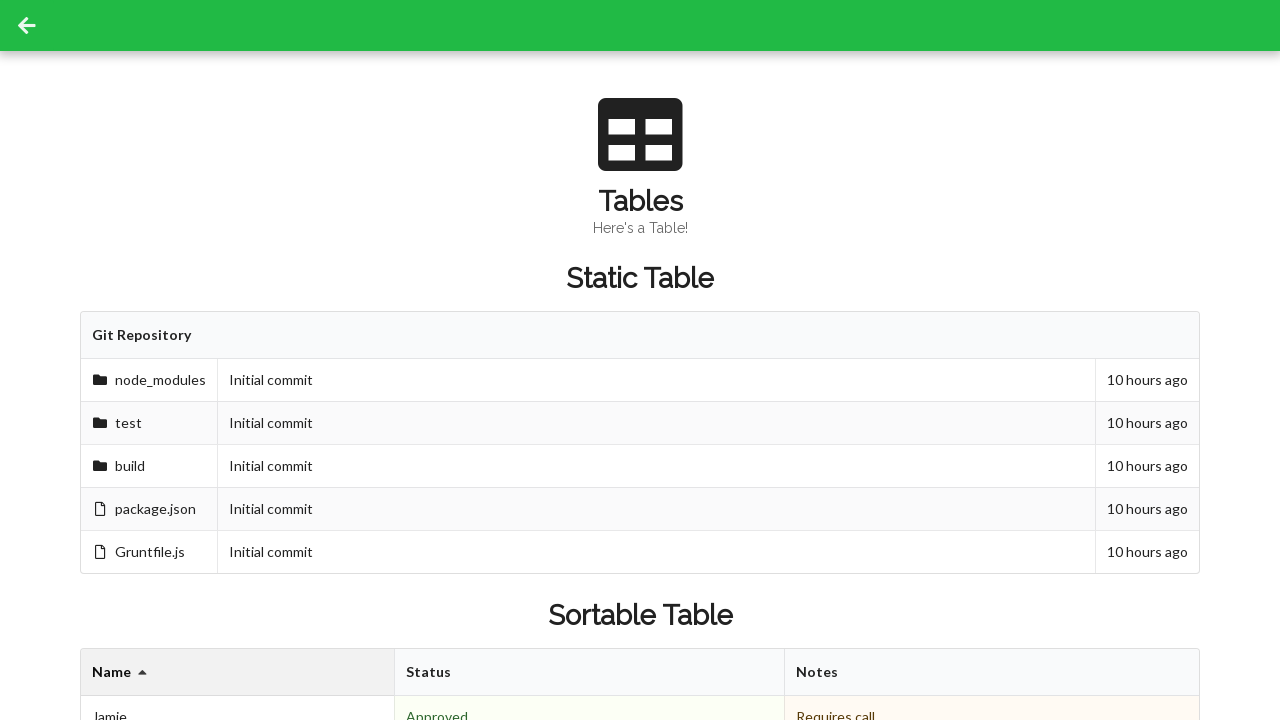

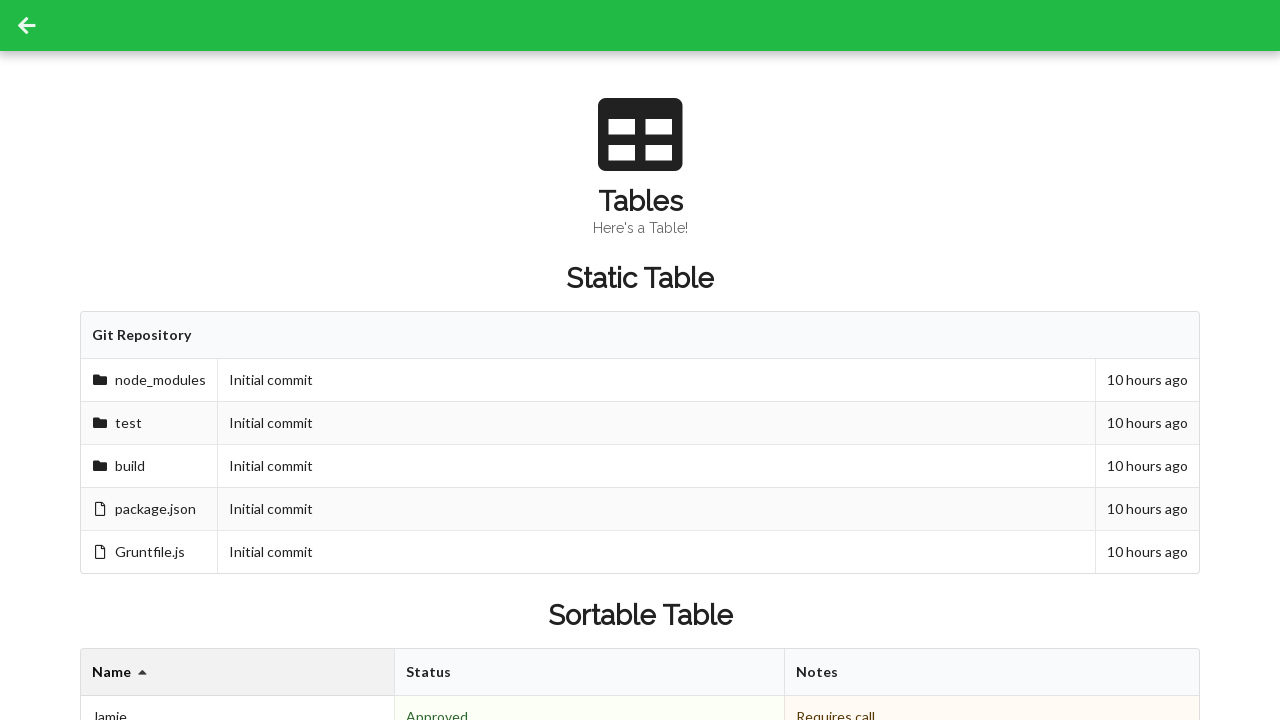